Tests the Delhi High Court case status search form by selecting a case type, entering a case number, filling the captcha, selecting a year, and submitting the search to verify results are displayed.

Starting URL: https://delhihighcourt.nic.in/app/get-case-type-status

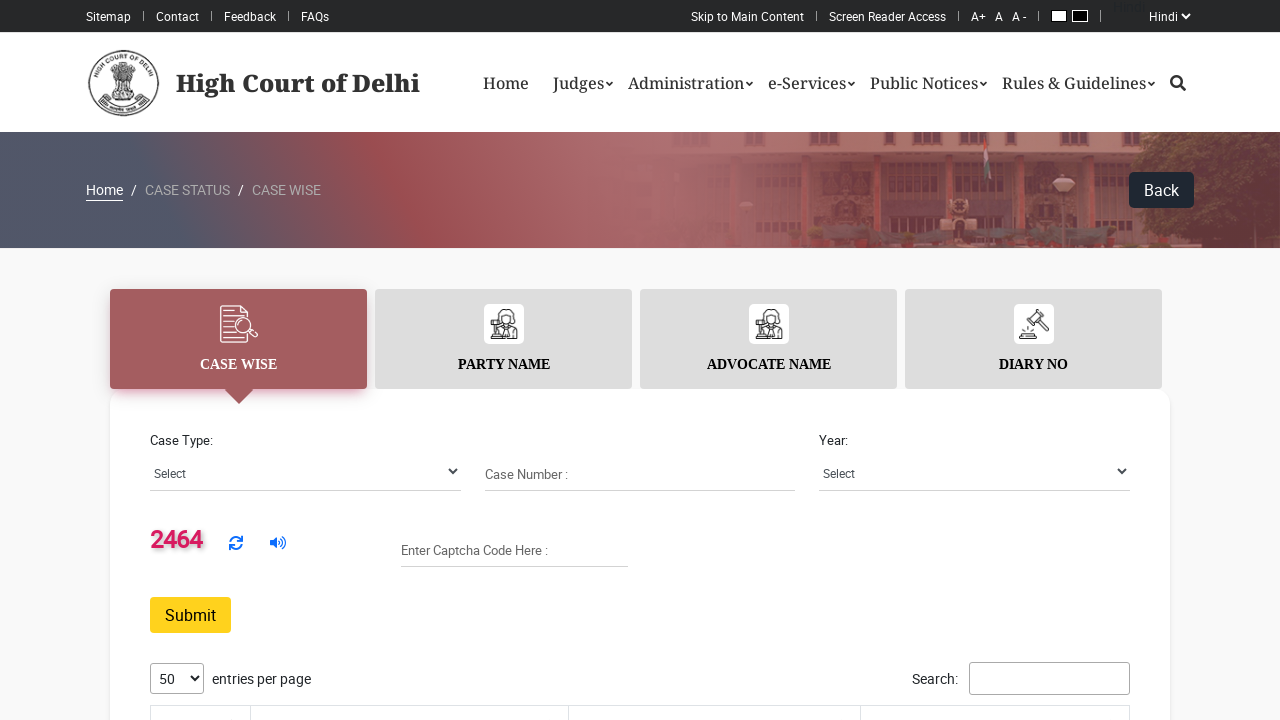

Waited for captcha code element to be present
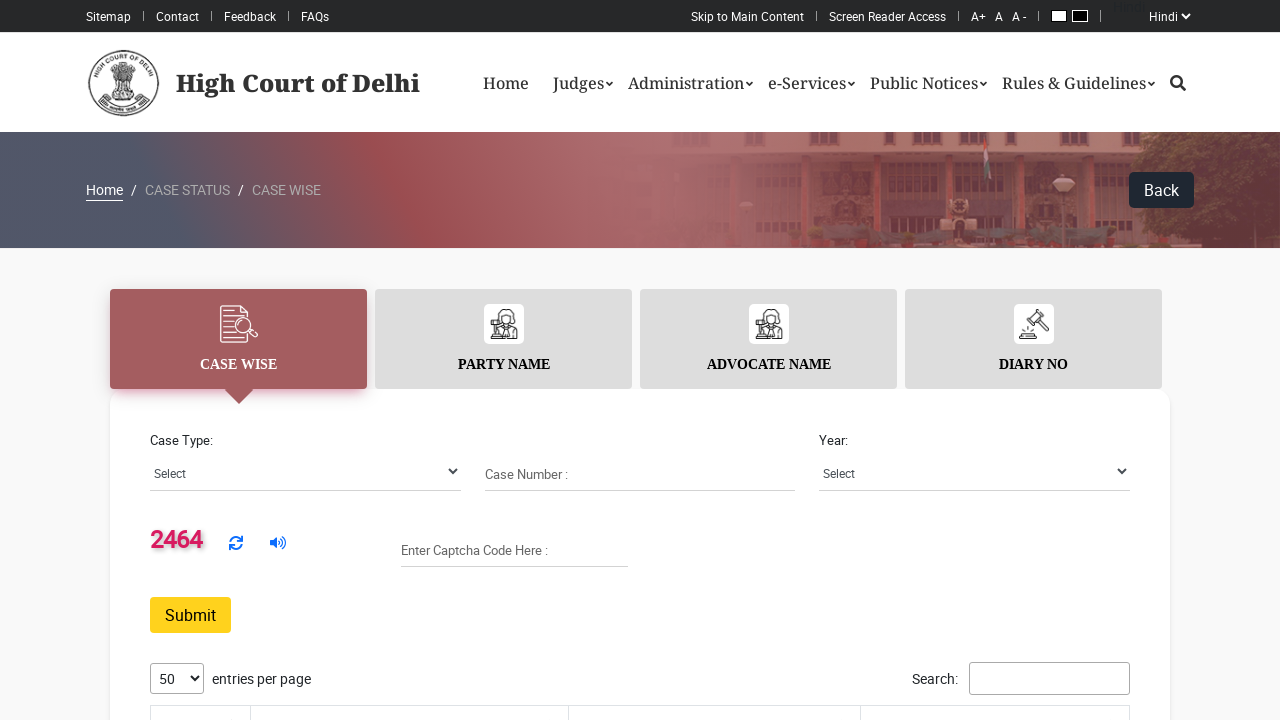

Retrieved captcha code: 2464
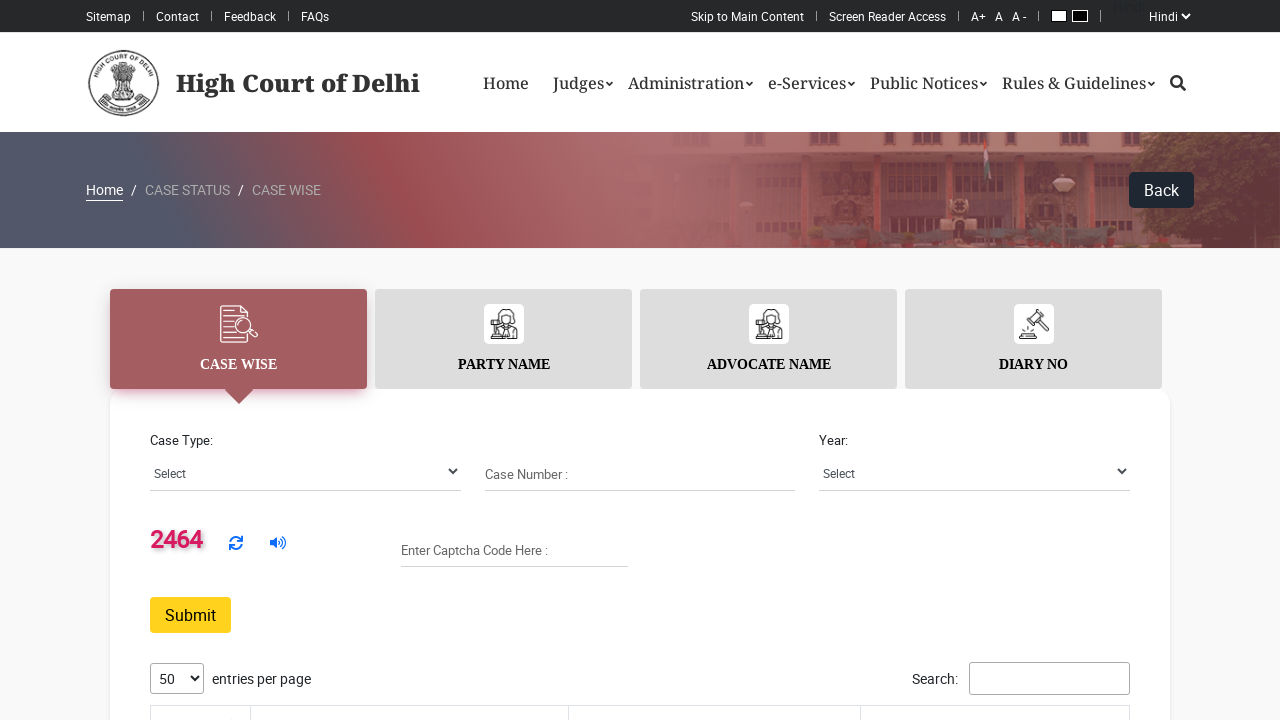

Selected case type 'CRL.A.' from dropdown on select[name='case_type']
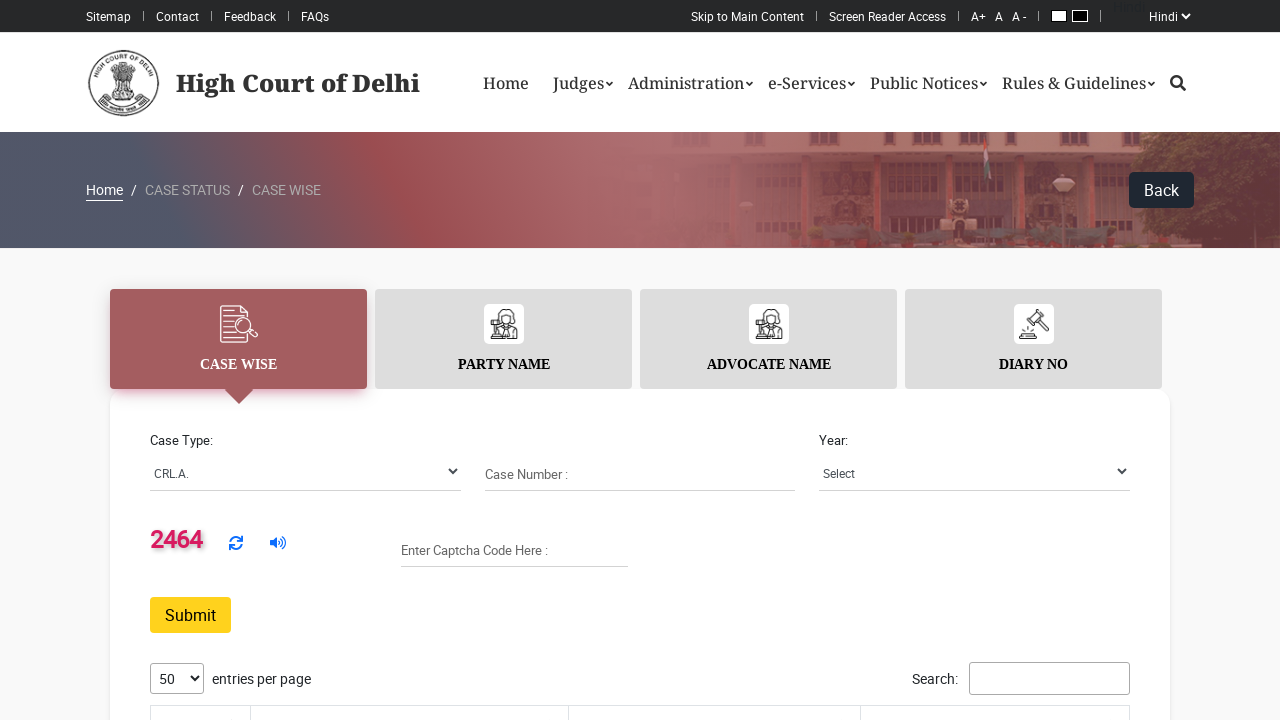

Entered case number '247' in case number field on input[name='case_number']
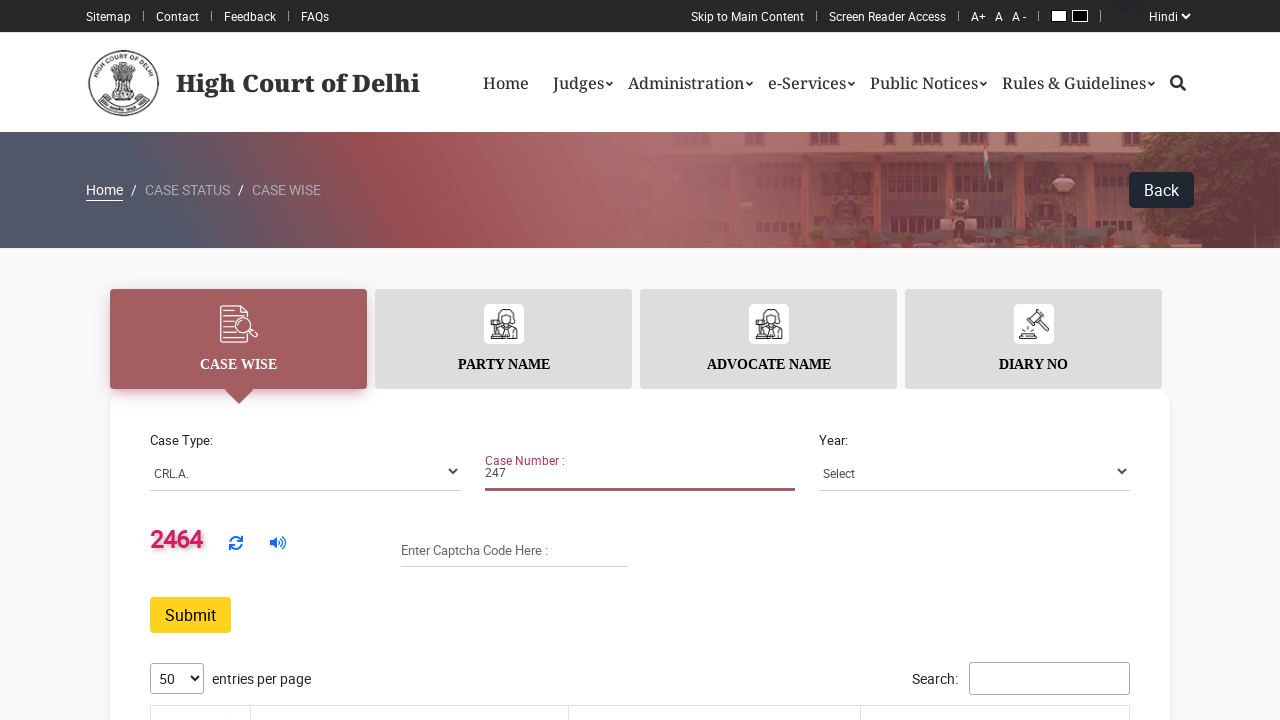

Filled captcha input field with code: 2464 on #captchaInput
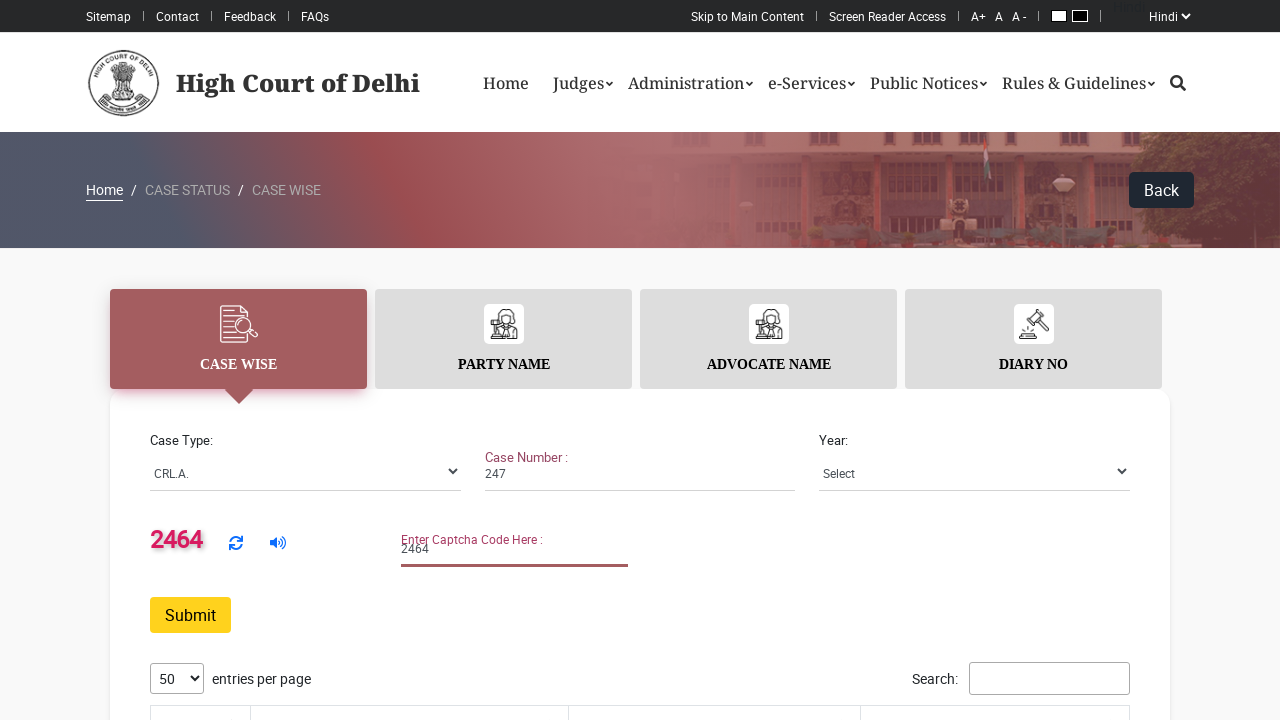

Selected case year '2024' from dropdown on select[name='case_year']
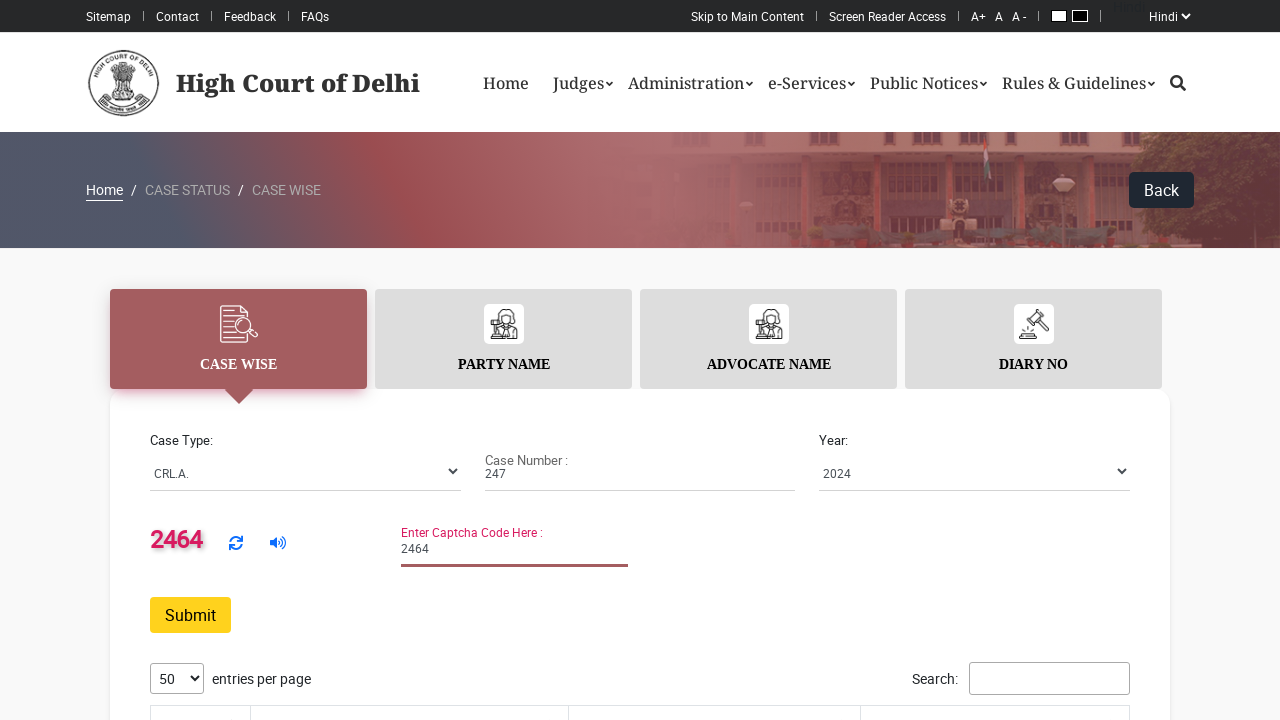

Clicked search/submit button to search for case at (190, 615) on #search
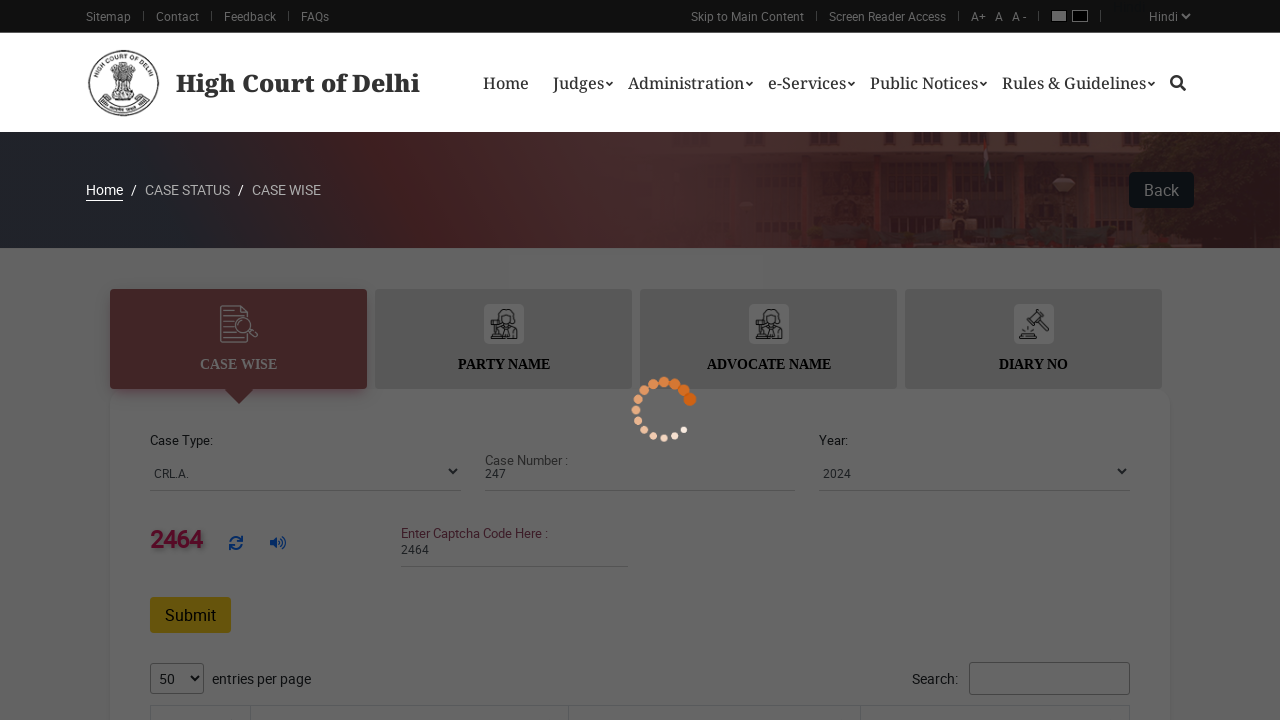

Case details search results displayed with matching case information
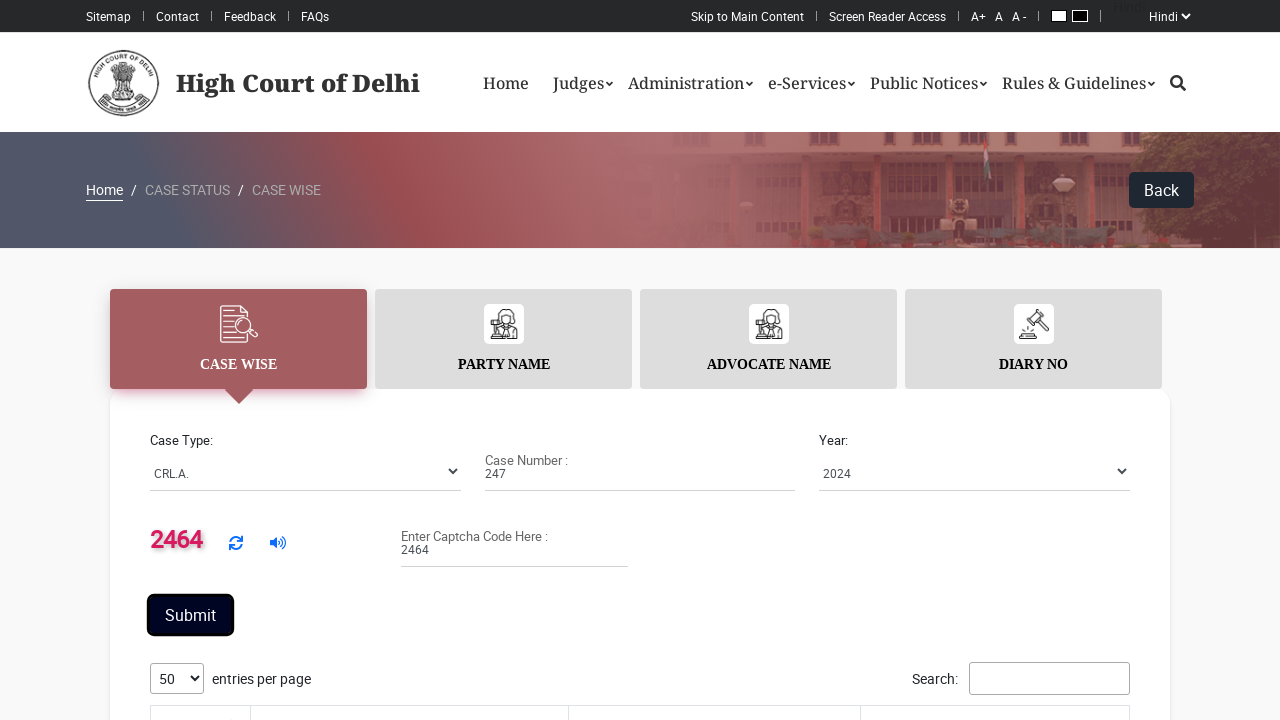

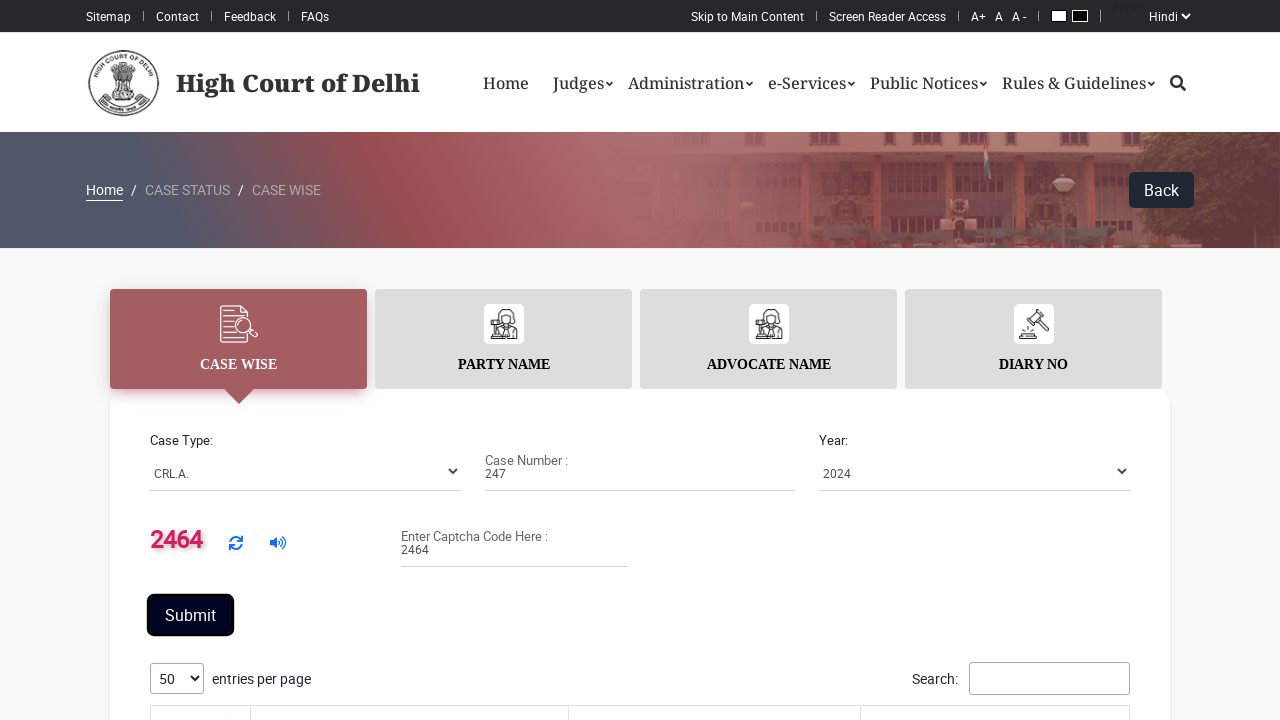